Tests handling a JavaScript confirm dialog by clicking a link that triggers a confirm, then dismissing the dialog.

Starting URL: https://www.selenium.dev/documentation/pt-br/webdriver/js_alerts_prompts_and_confirmations/

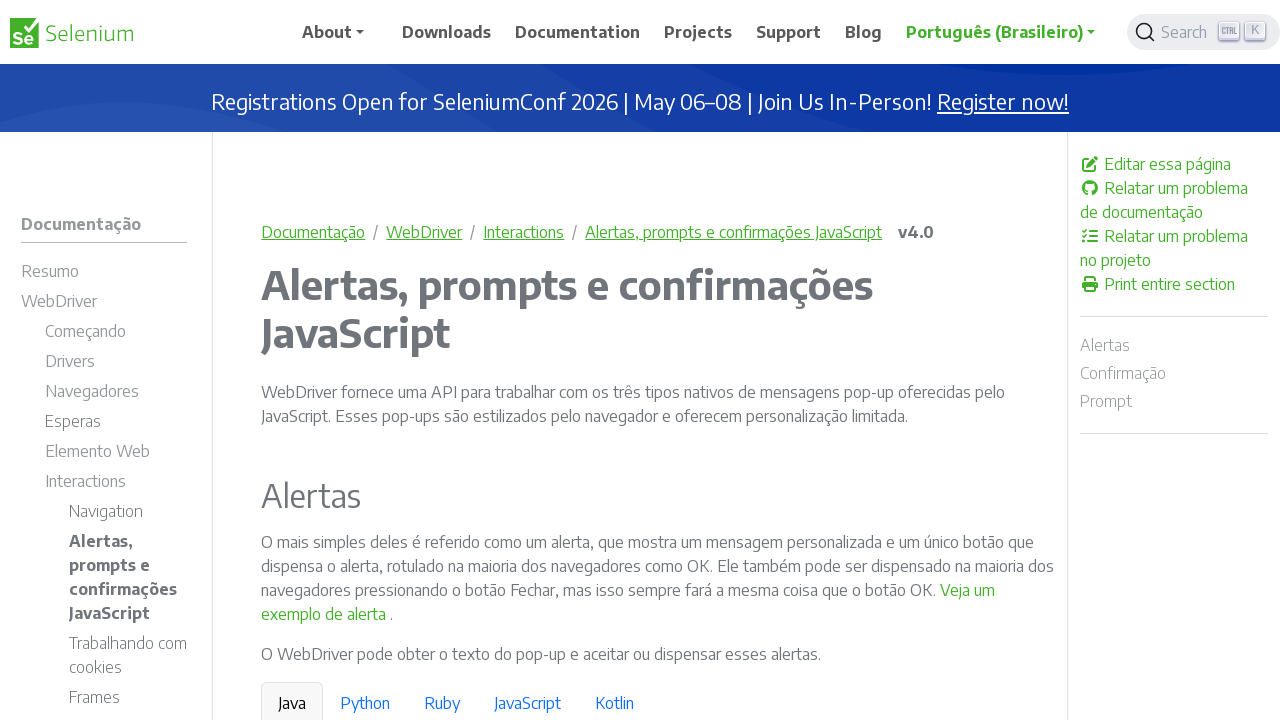

Navigated to Selenium JavaScript alerts and confirmations documentation page
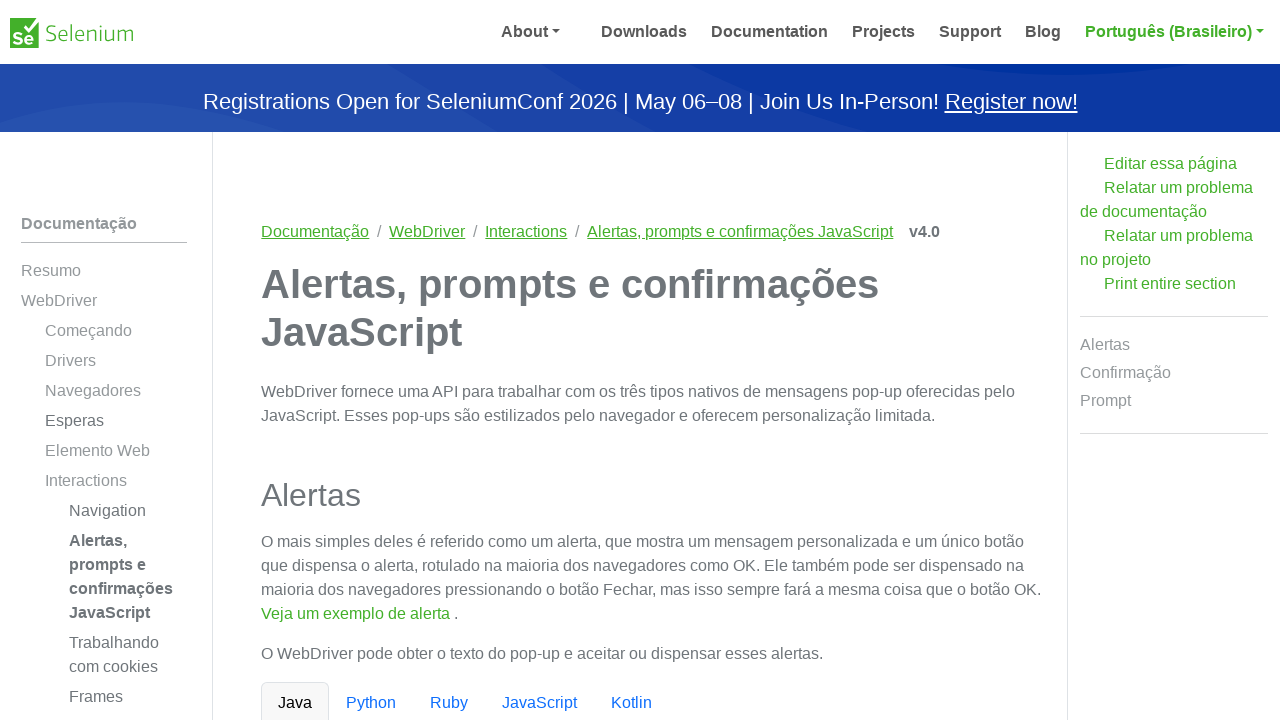

Set up dialog handler to dismiss confirm dialogs
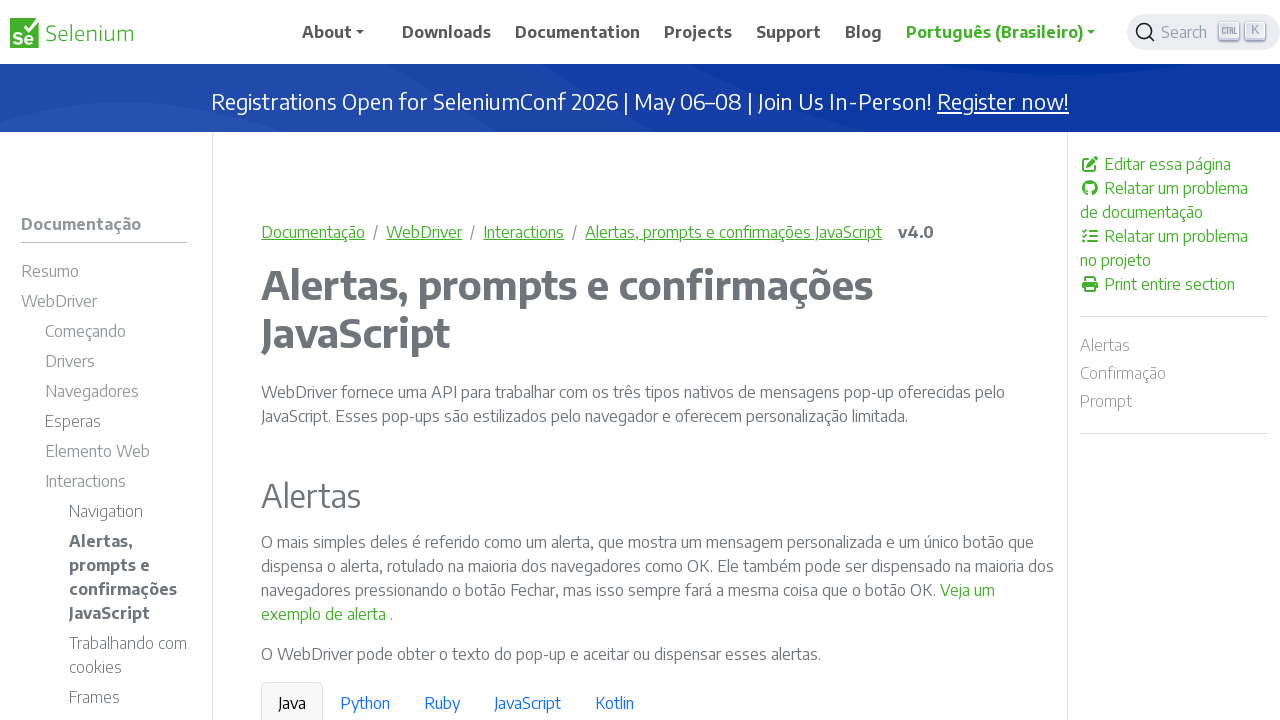

Clicked link to trigger JavaScript confirm dialog at (464, 361) on a[onclick*='window.confirm']
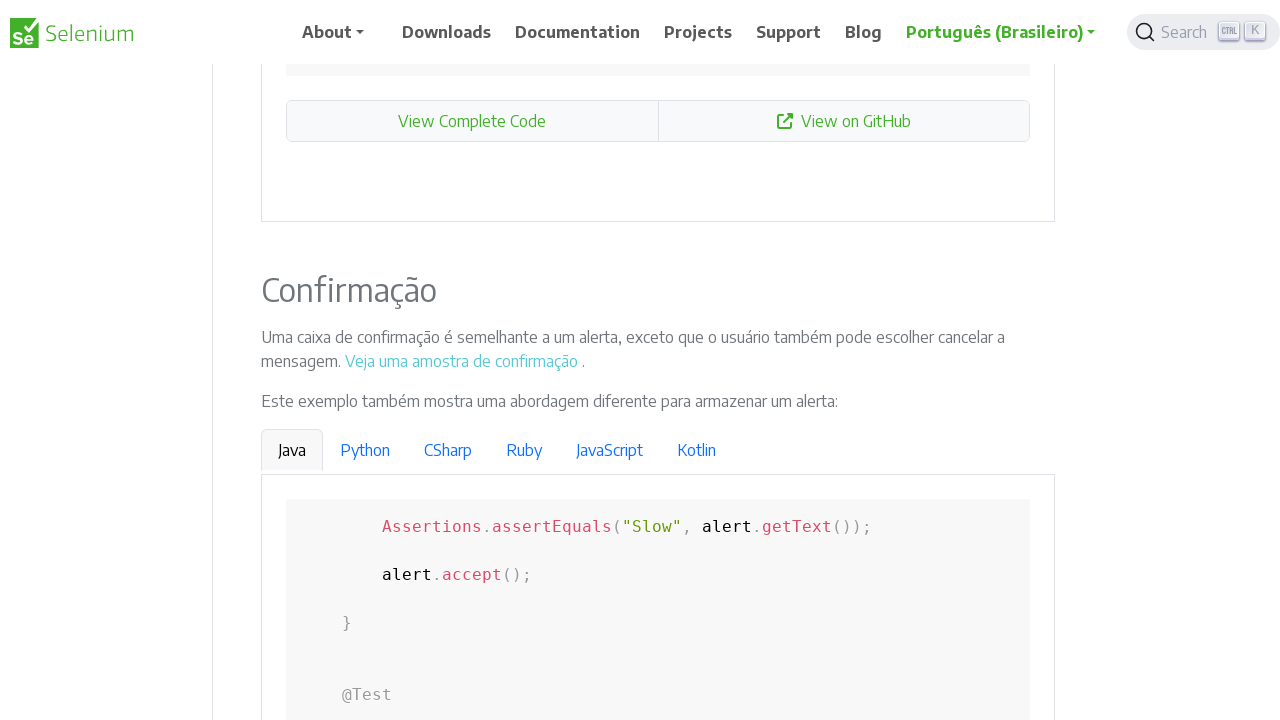

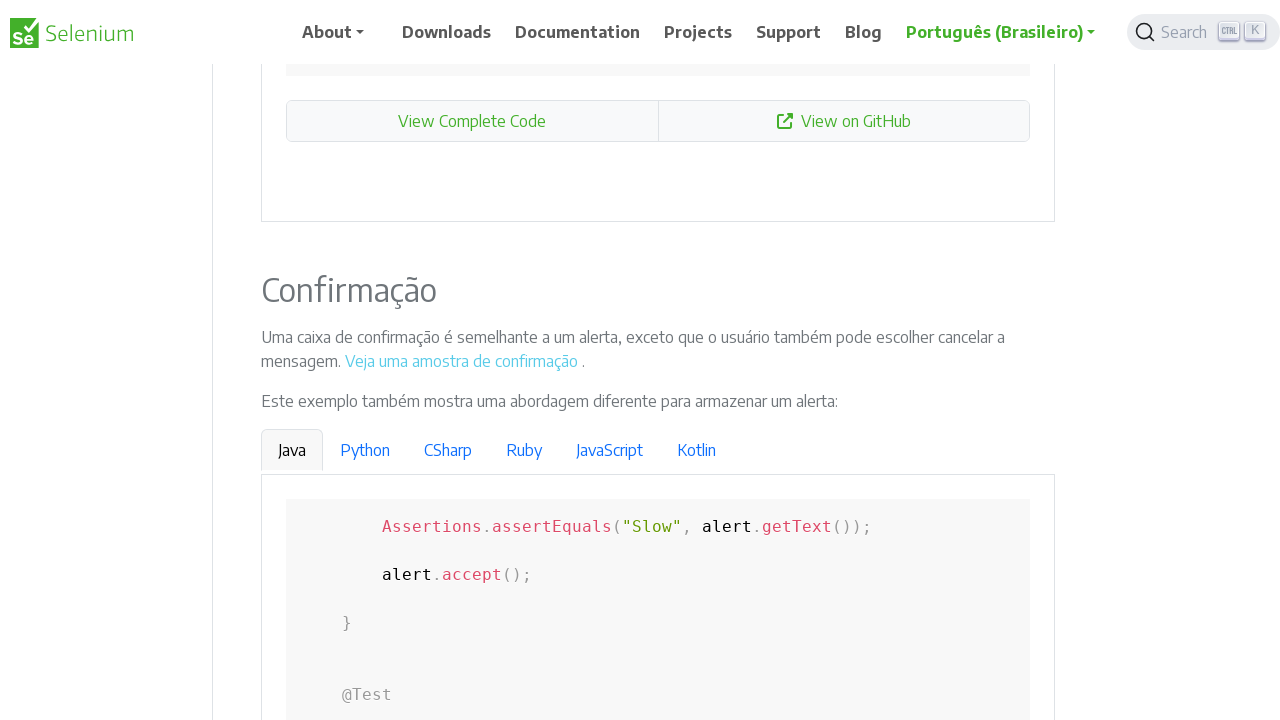